Tests dropdown and multi-select functionality on Bootswatch's default theme demo page by selecting options from various dropdown elements

Starting URL: https://bootswatch.com/default/

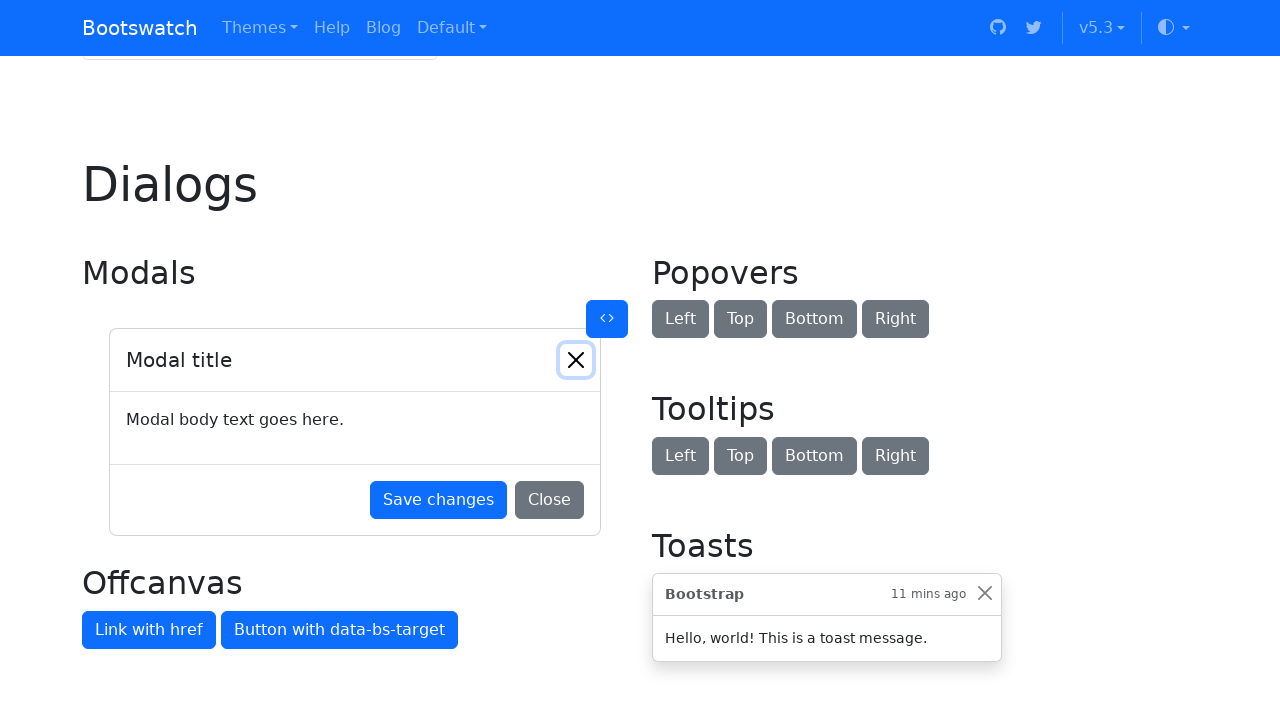

Selected option '3' from the example select dropdown on internal:label="Example select"i
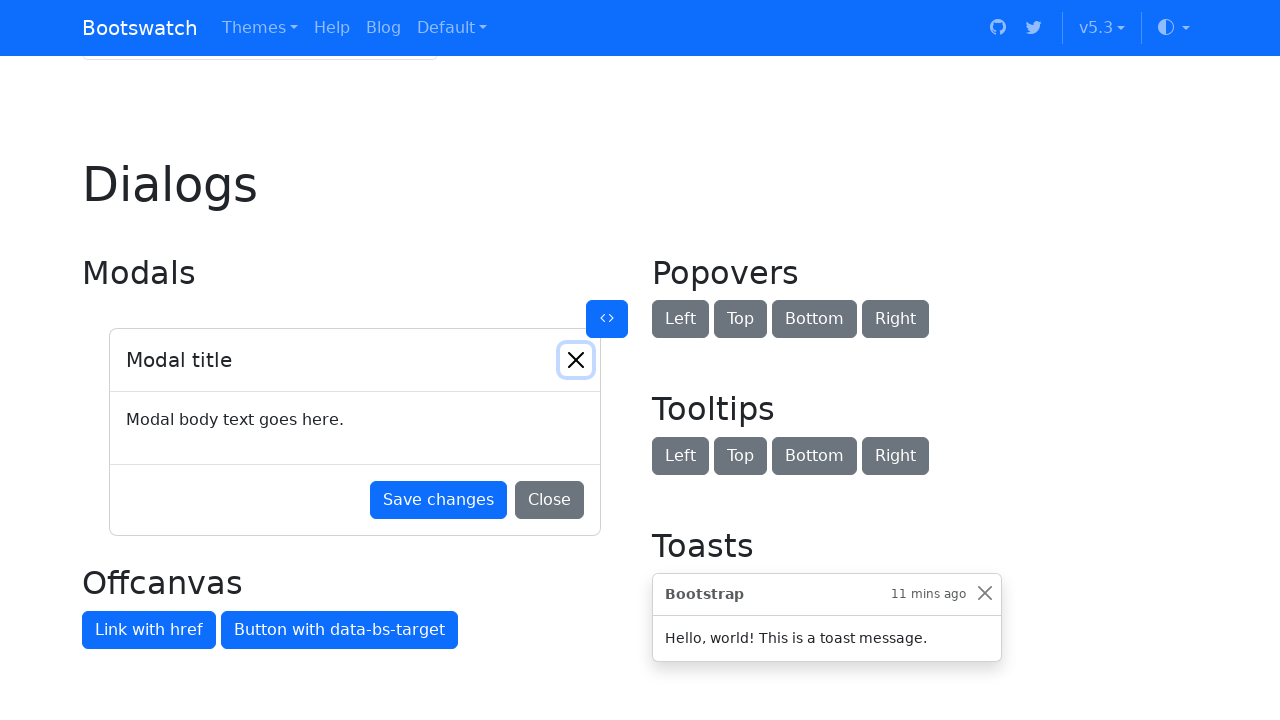

Selected options '2' and '4' from the multiple select dropdown on internal:label="Example multiple select"i
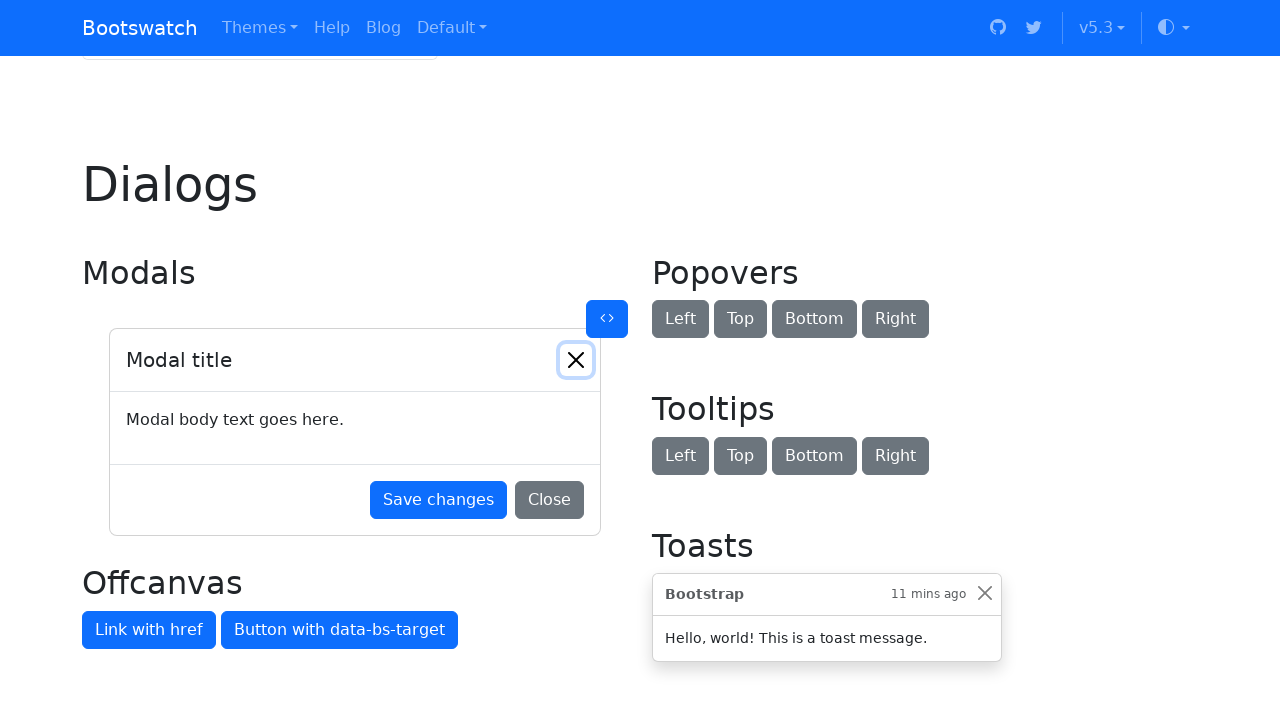

Clicked the dropdown button to open the dropdown menu at (187, 360) on xpath=//button[@id='btnGroupDrop1']
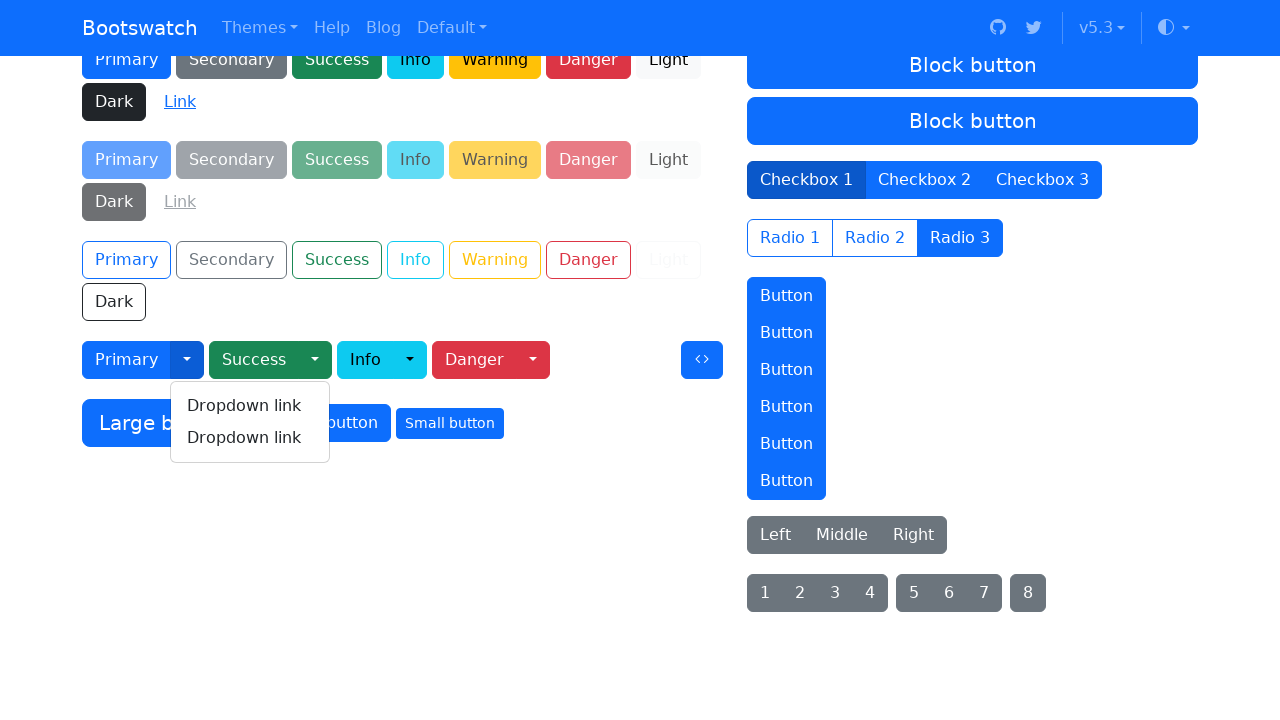

Selected the second option from the opened dropdown list at (250, 438) on xpath=//div[@class='dropdown-menu show']/a[2]
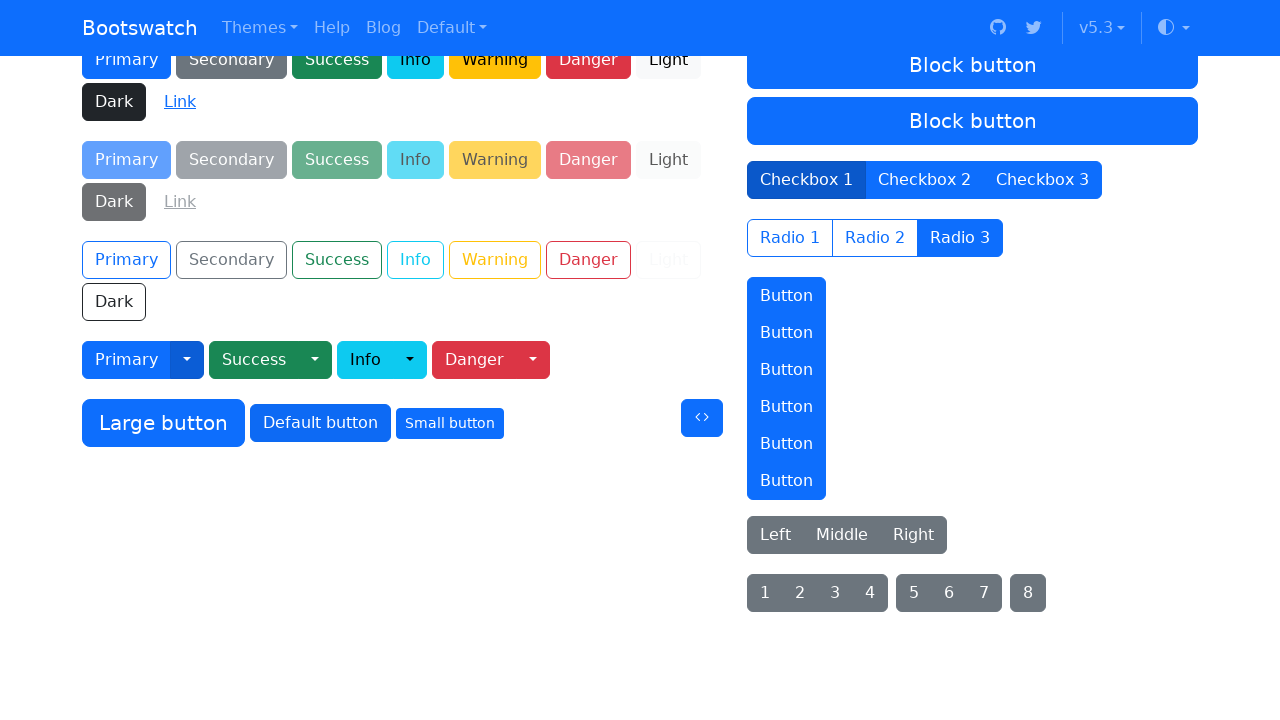

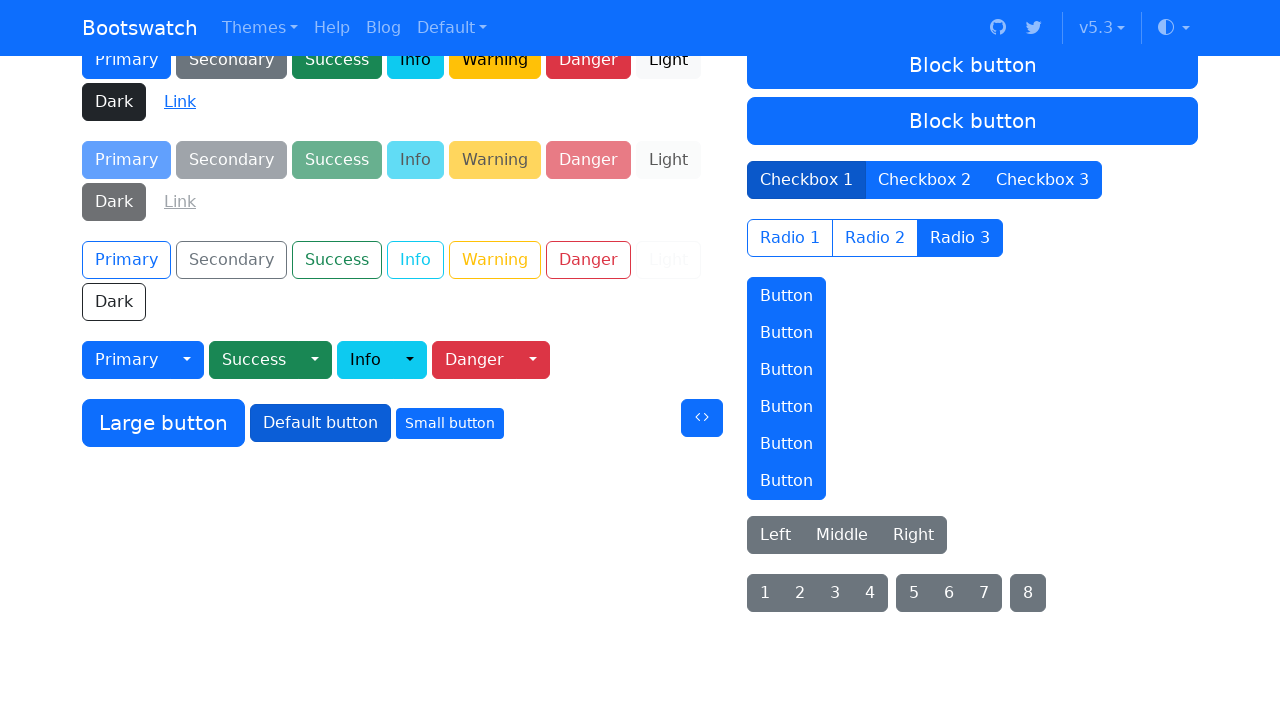